Tests editing a todo item by double-clicking to enter edit mode, changing the text, and pressing Enter to save.

Starting URL: https://demo.playwright.dev/todomvc

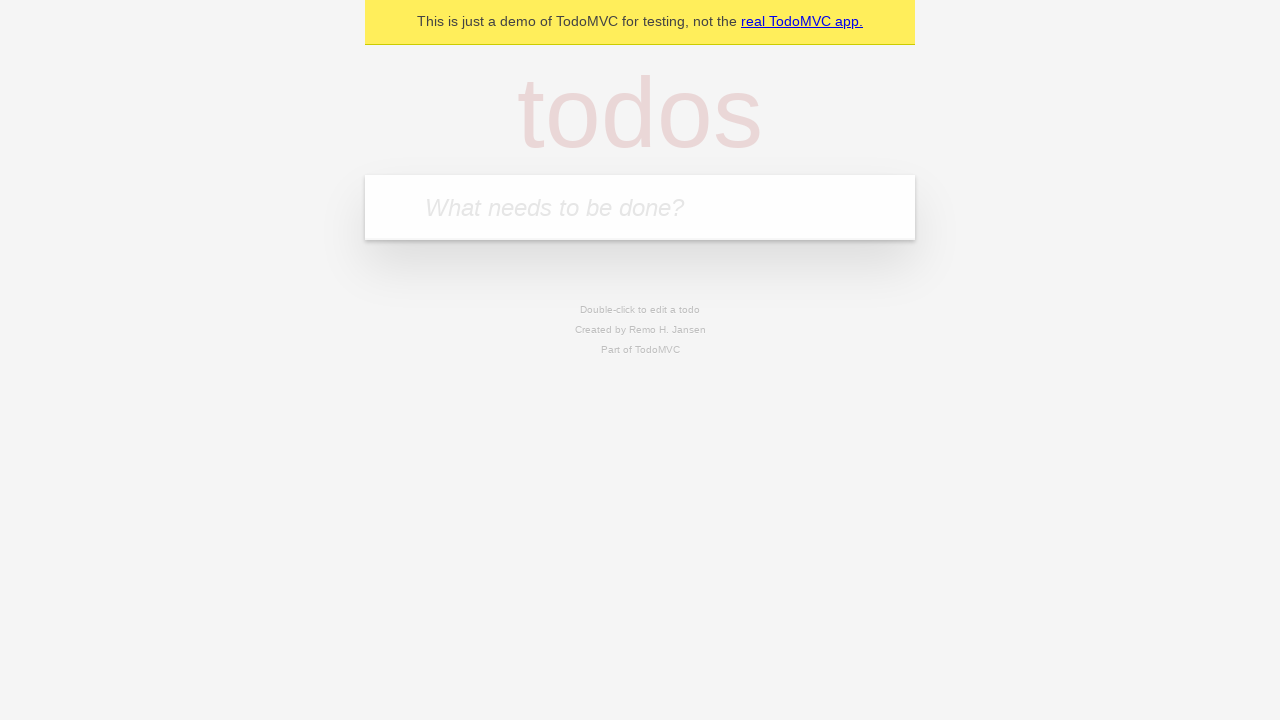

Filled todo input with 'buy some cheese' on internal:attr=[placeholder="What needs to be done?"i]
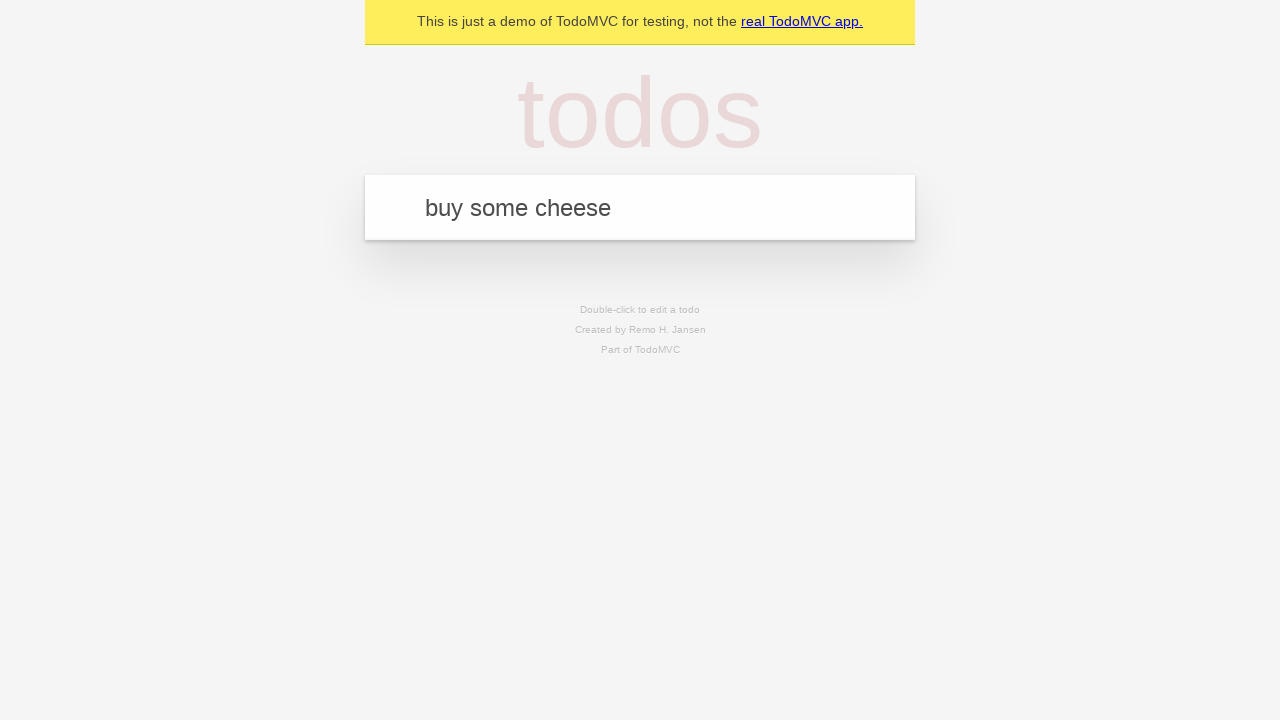

Pressed Enter to add first todo on internal:attr=[placeholder="What needs to be done?"i]
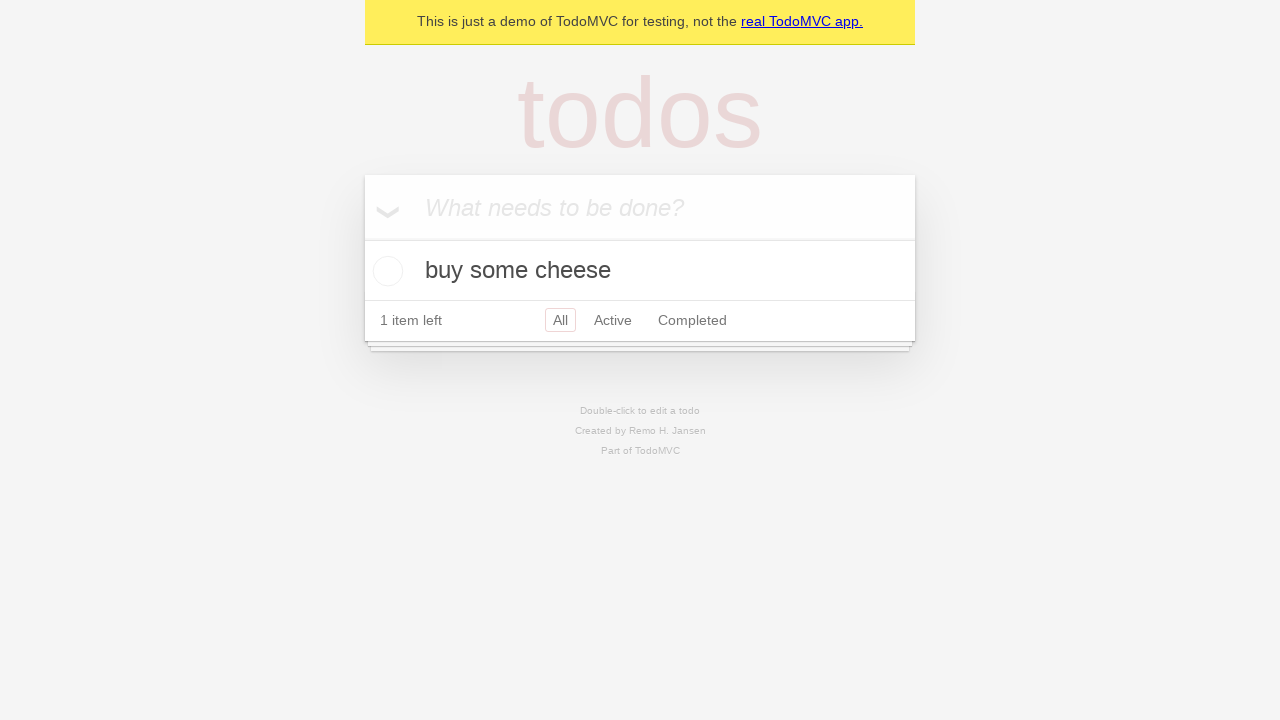

Filled todo input with 'feed the cat' on internal:attr=[placeholder="What needs to be done?"i]
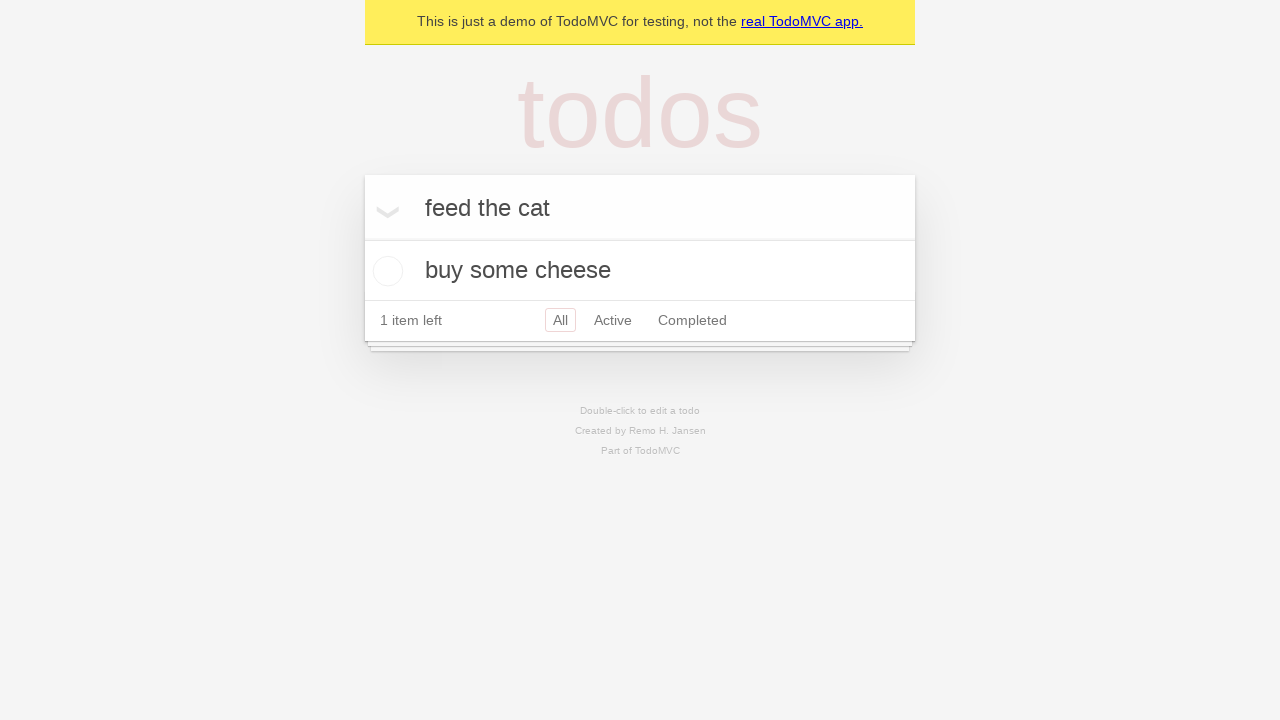

Pressed Enter to add second todo on internal:attr=[placeholder="What needs to be done?"i]
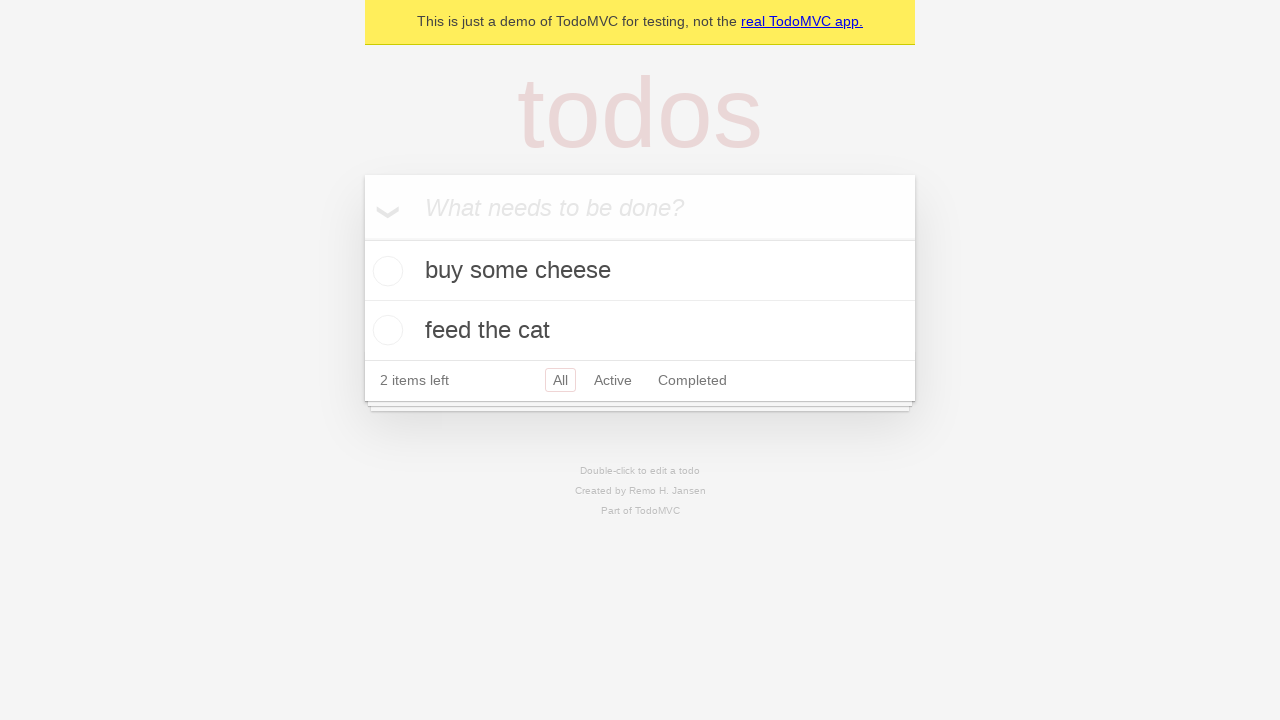

Filled todo input with 'book a doctors appointment' on internal:attr=[placeholder="What needs to be done?"i]
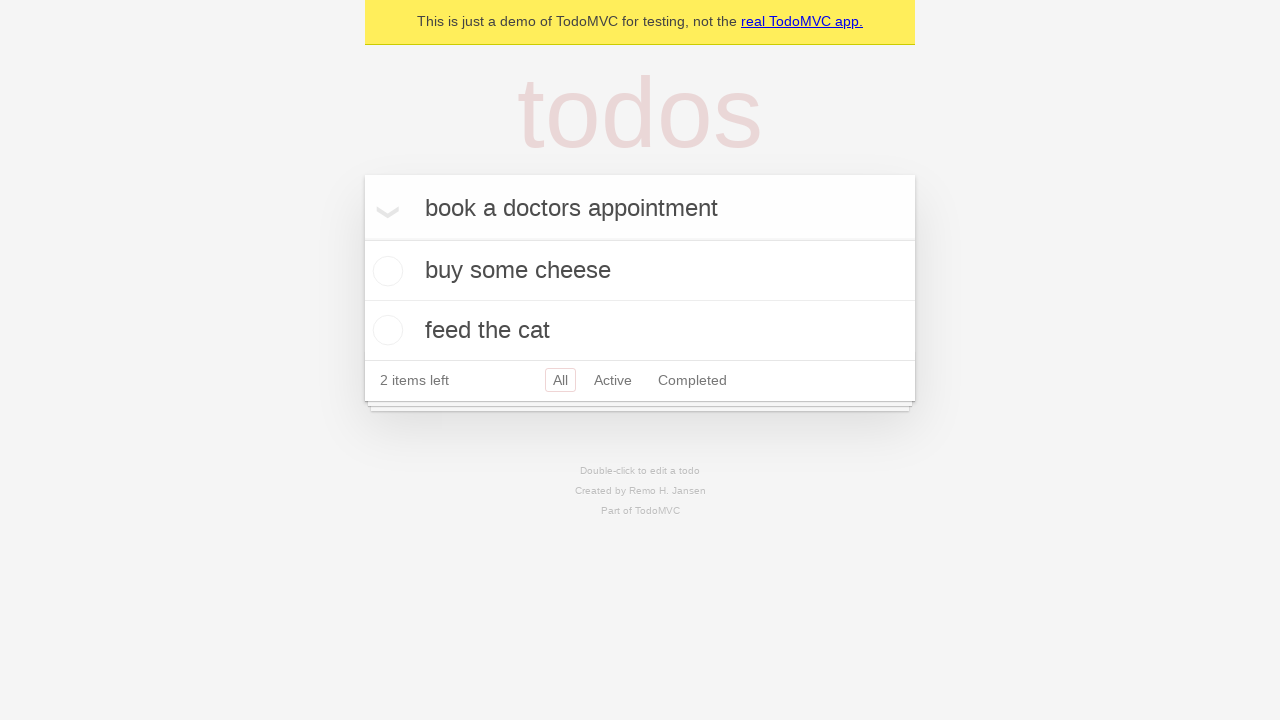

Pressed Enter to add third todo on internal:attr=[placeholder="What needs to be done?"i]
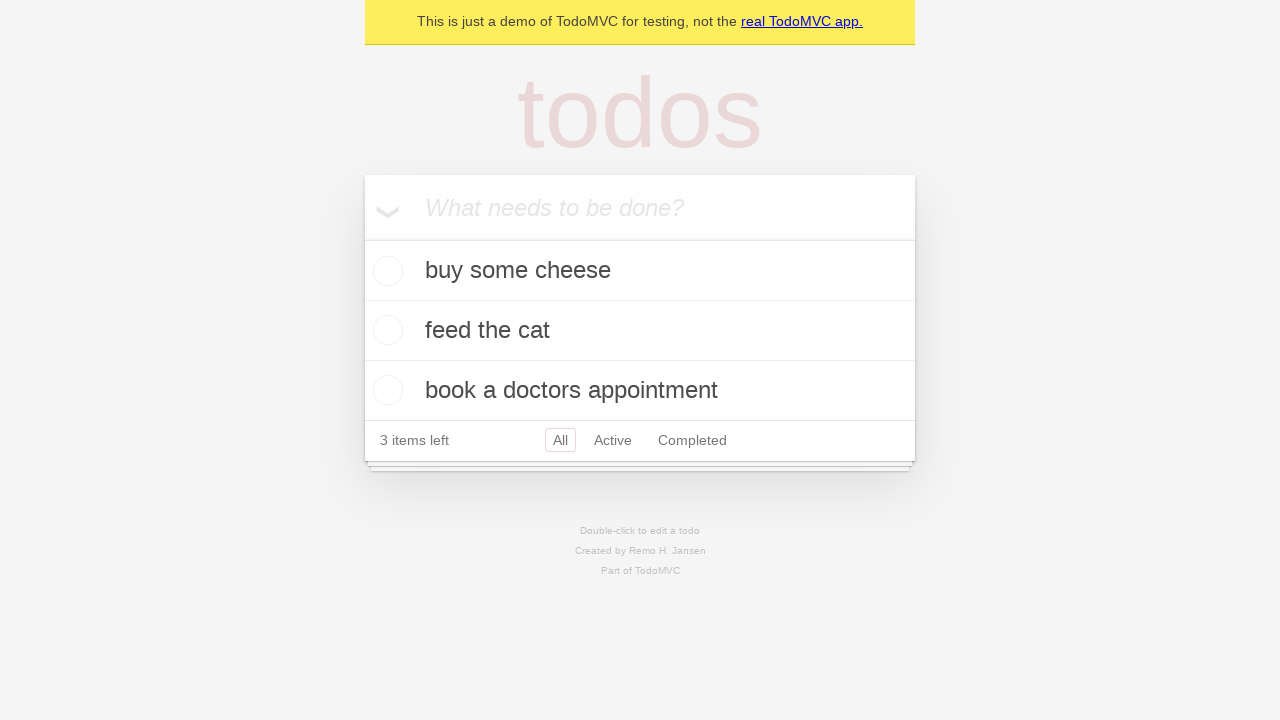

Double-clicked second todo item to enter edit mode at (640, 331) on internal:testid=[data-testid="todo-item"s] >> nth=1
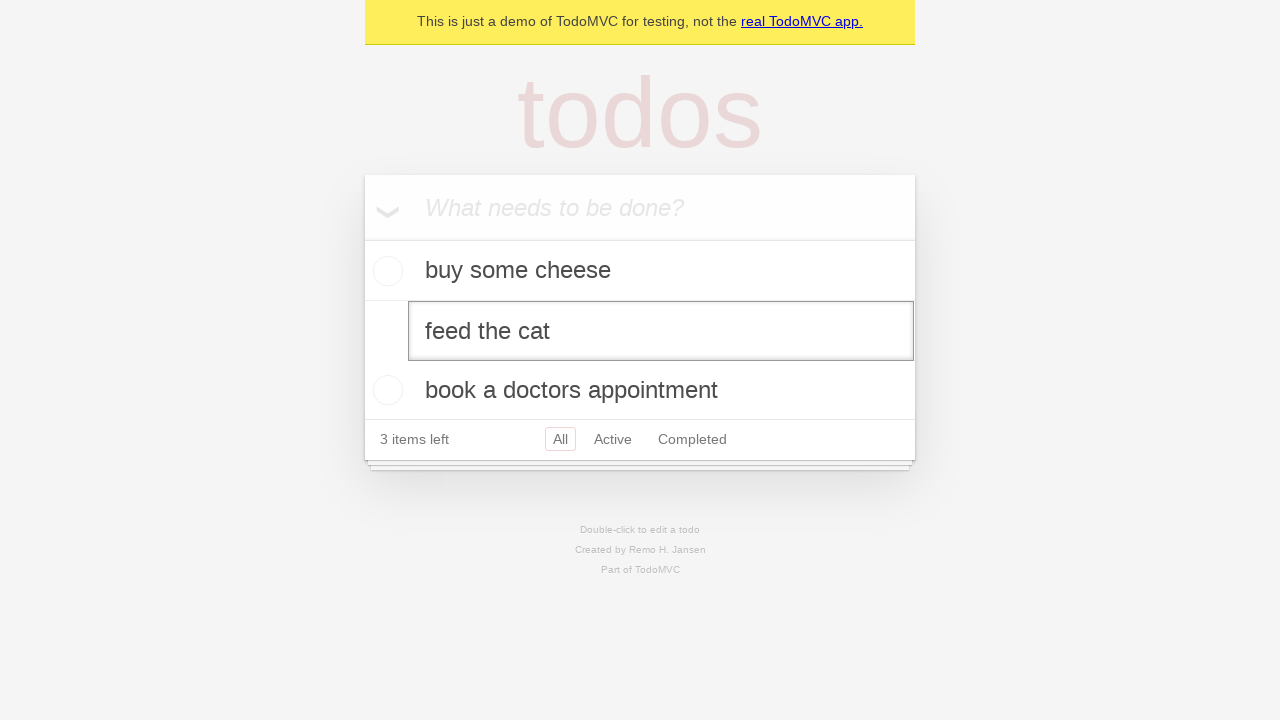

Changed todo text to 'buy some sausages' on internal:testid=[data-testid="todo-item"s] >> nth=1 >> internal:role=textbox[nam
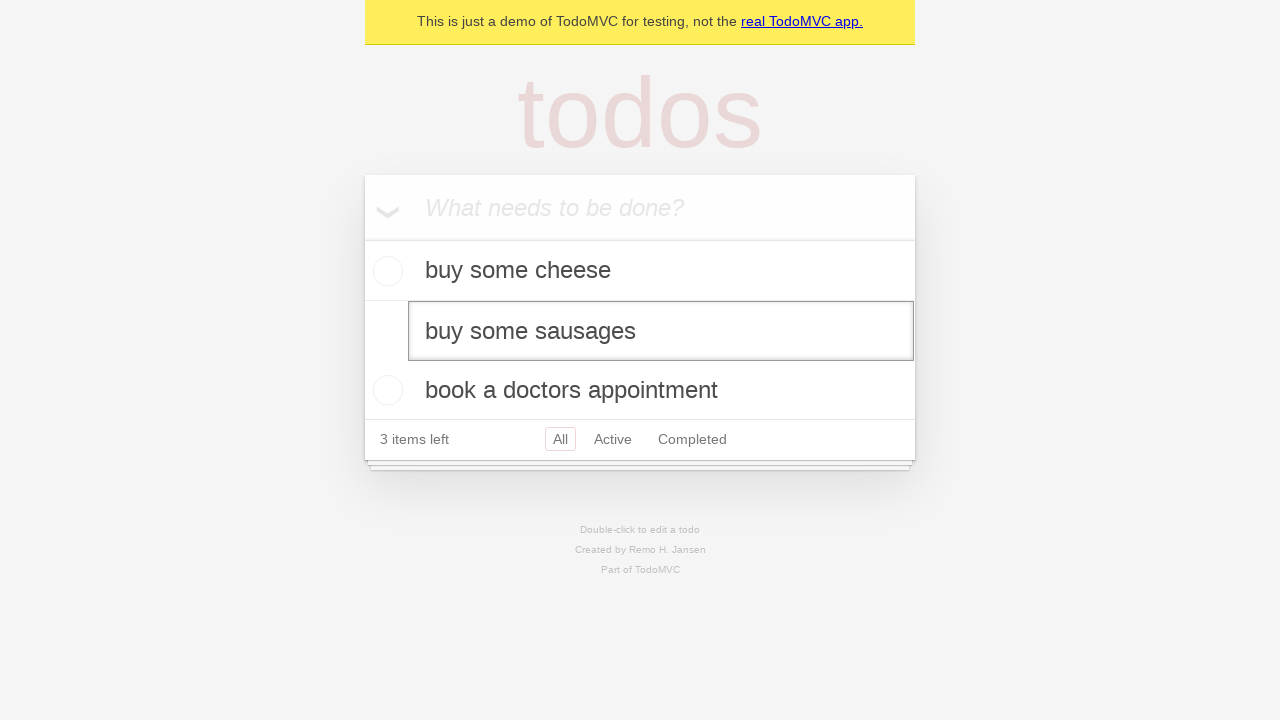

Pressed Enter to save edited todo on internal:testid=[data-testid="todo-item"s] >> nth=1 >> internal:role=textbox[nam
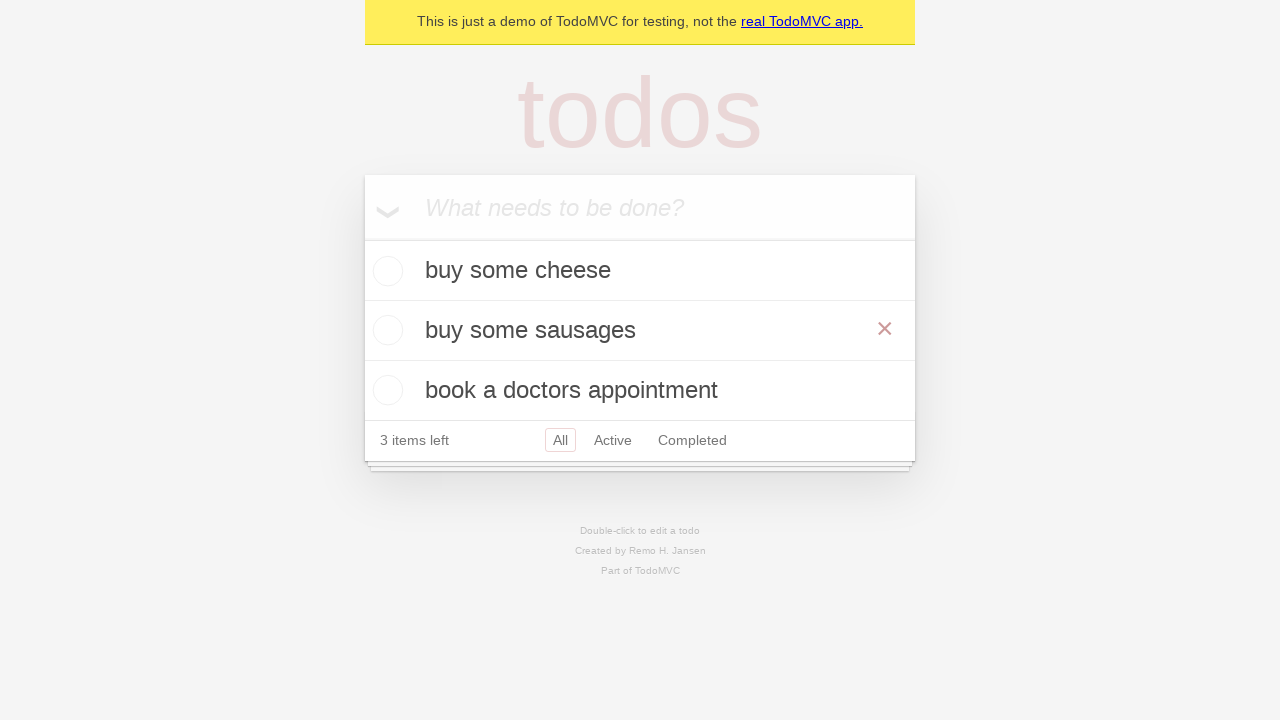

Verified todo title element is present after edit
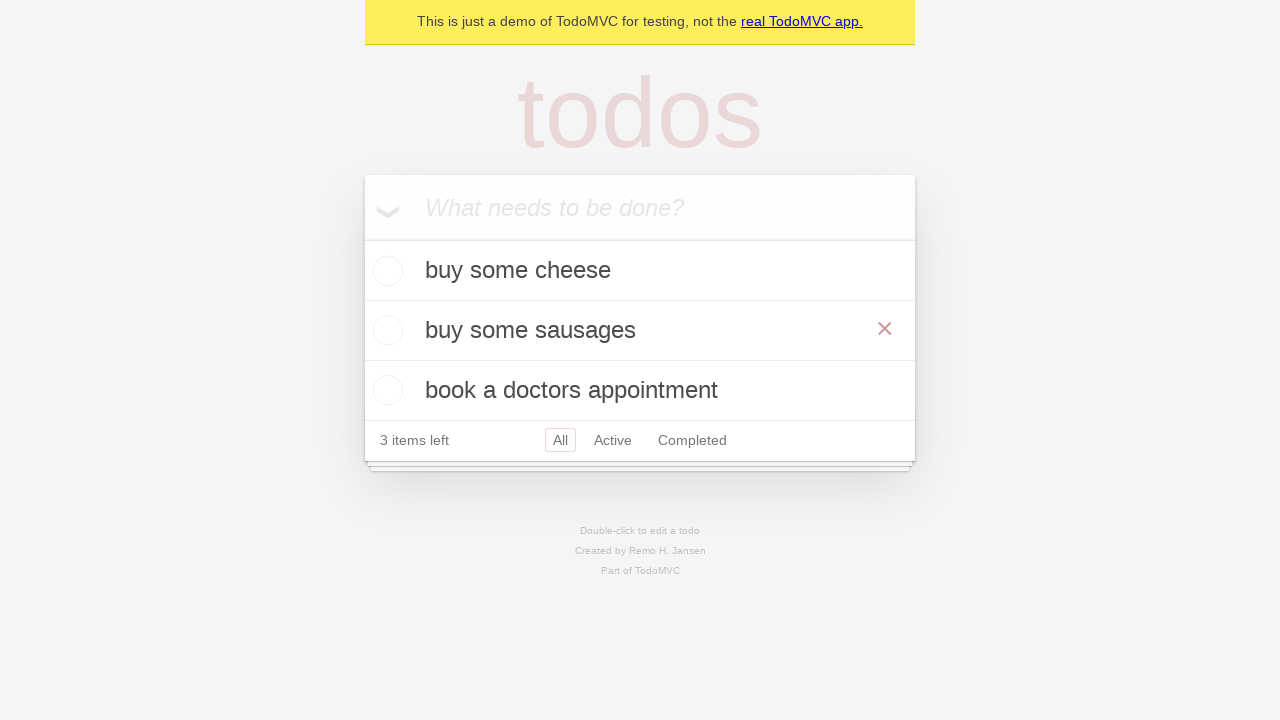

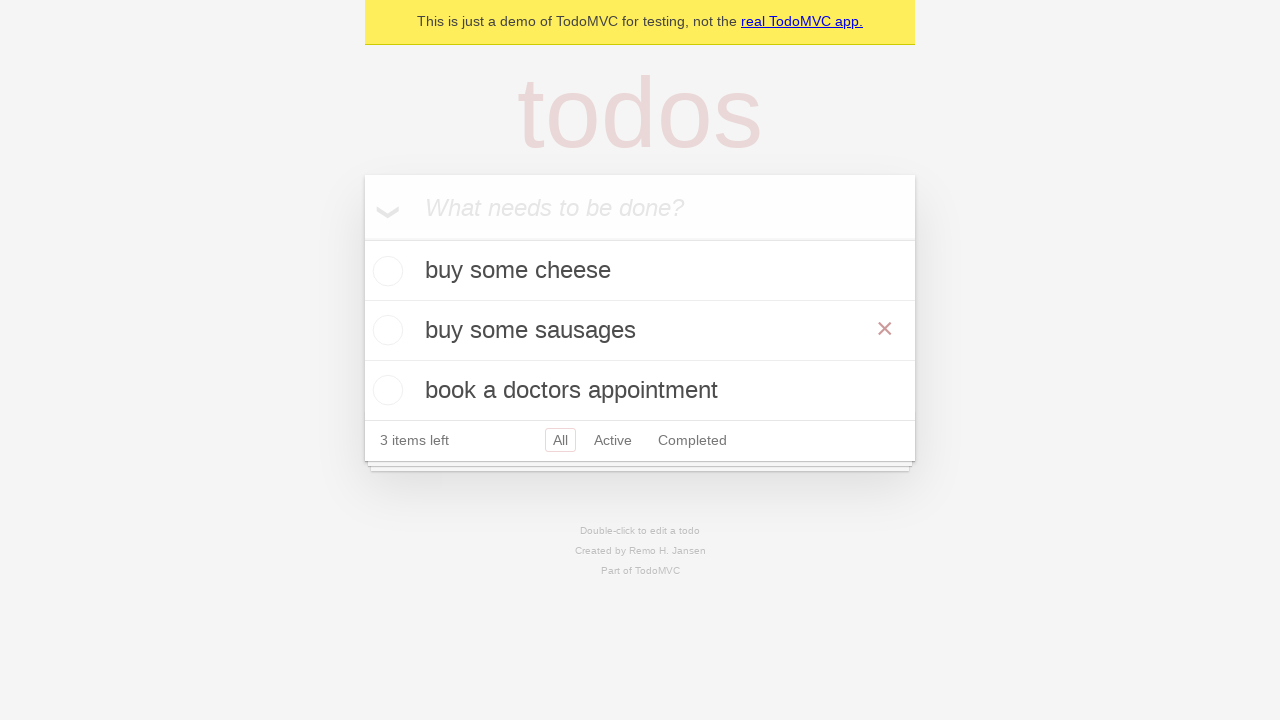